Tests dropdown menu functionality by waiting for the page to load, iterating through dropdown options, and selecting "India" from the dropdown.

Starting URL: https://globalsqa.com/demo-site/select-dropdown-menu/#google_vignette

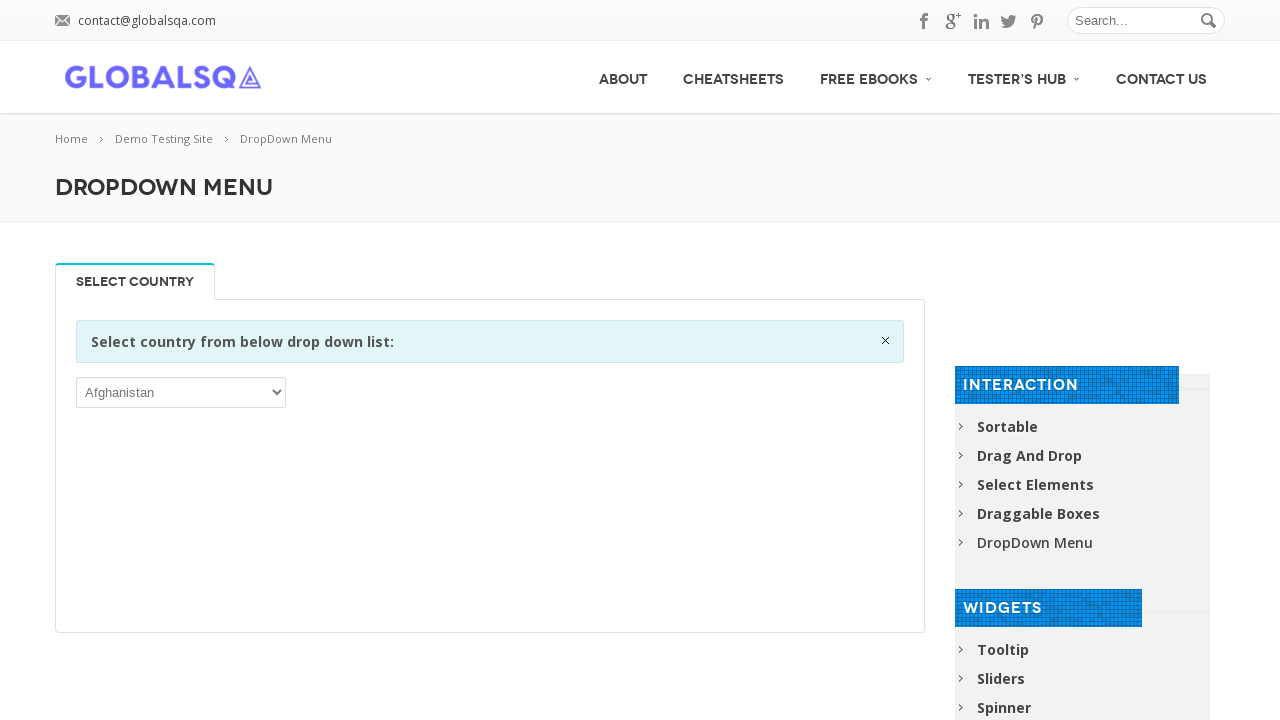

Page fully loaded
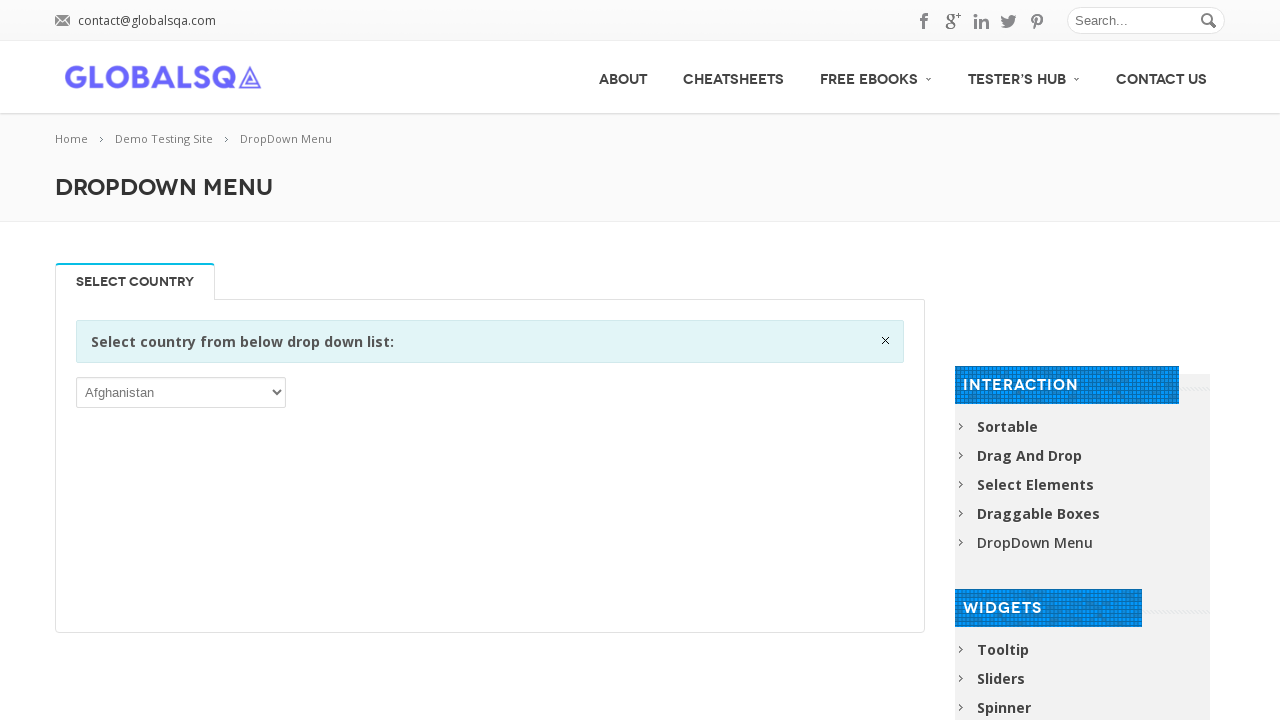

Retrieved all dropdown options
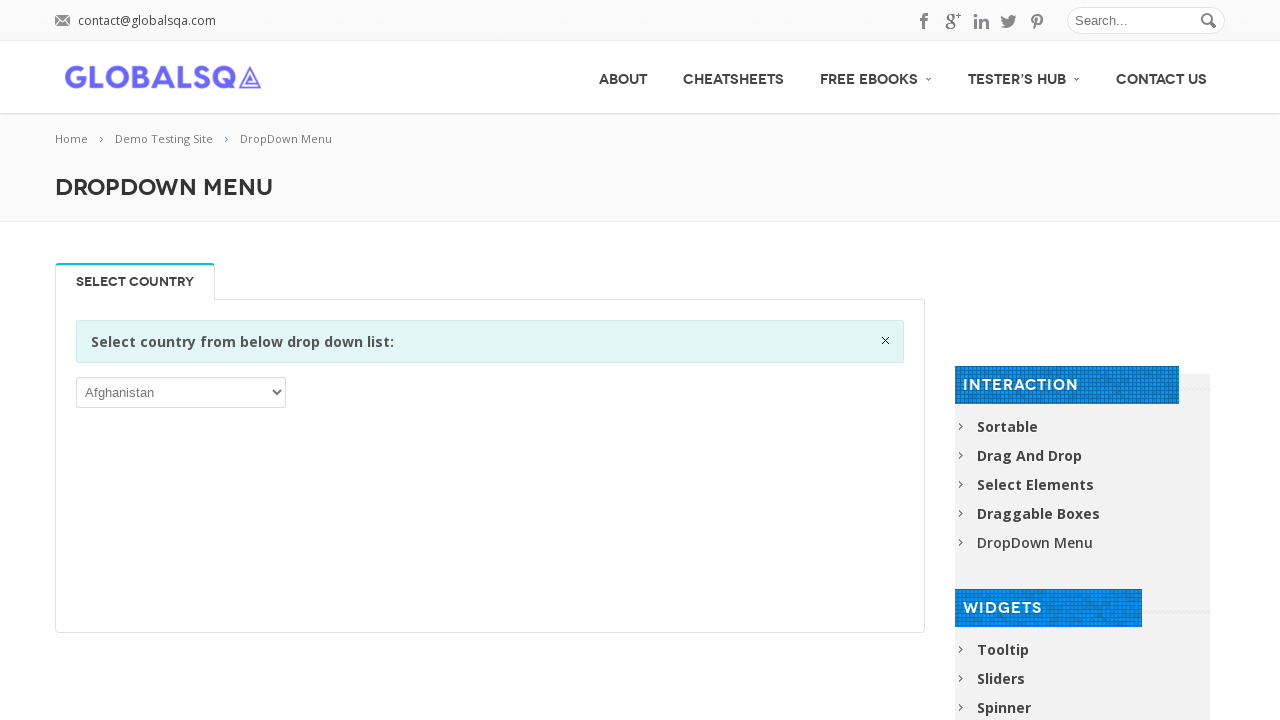

Selected 'India' from the dropdown menu on xpath=//select
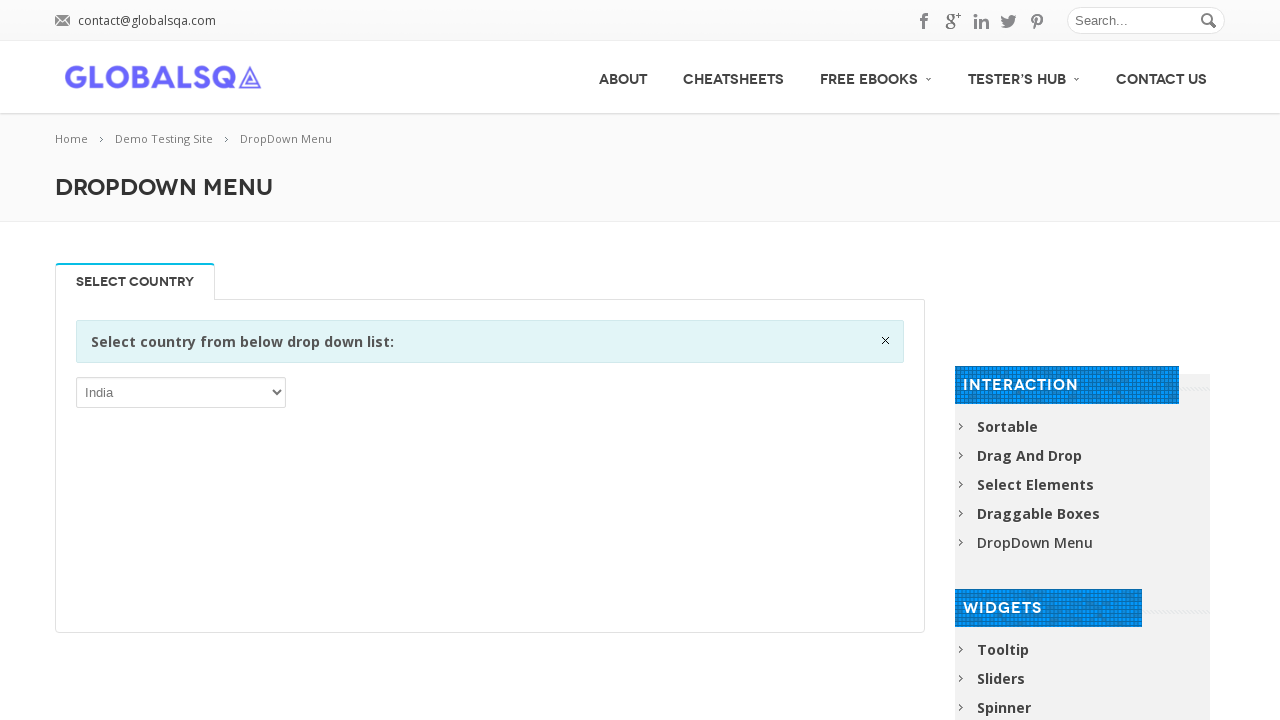

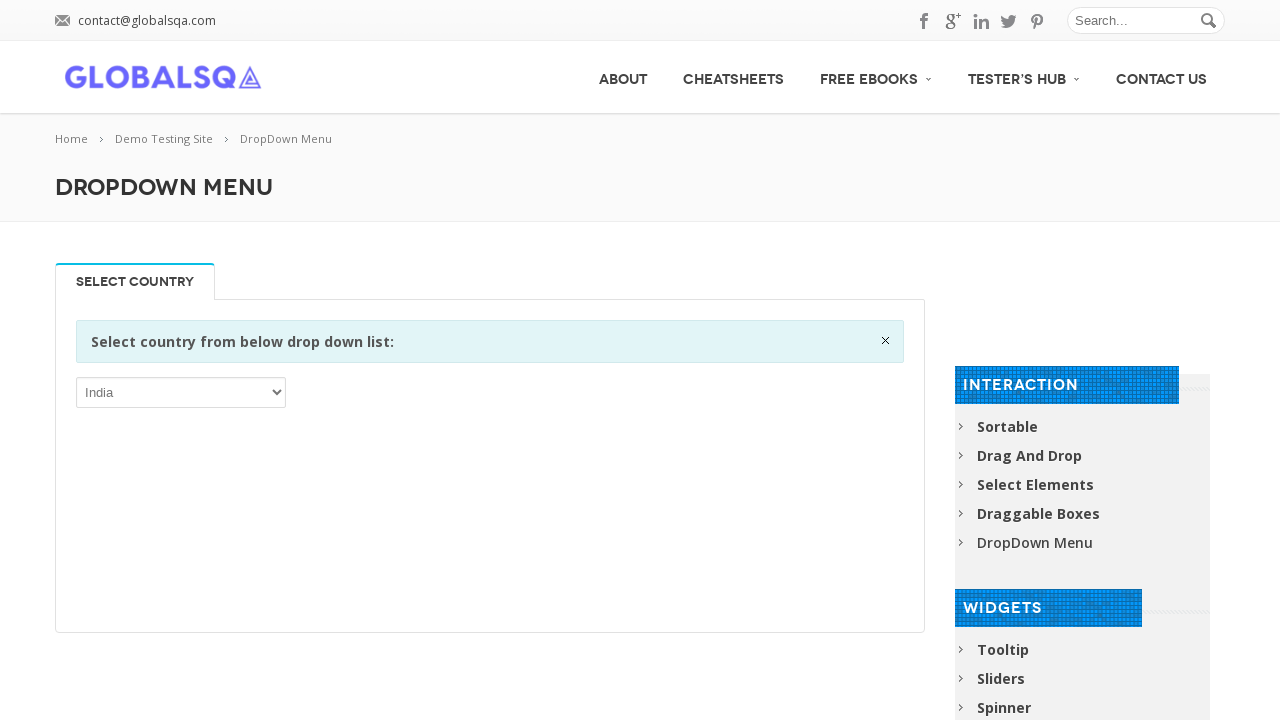